Opens the VWO application homepage and maximizes the browser window

Starting URL: https://app.vwo.com/

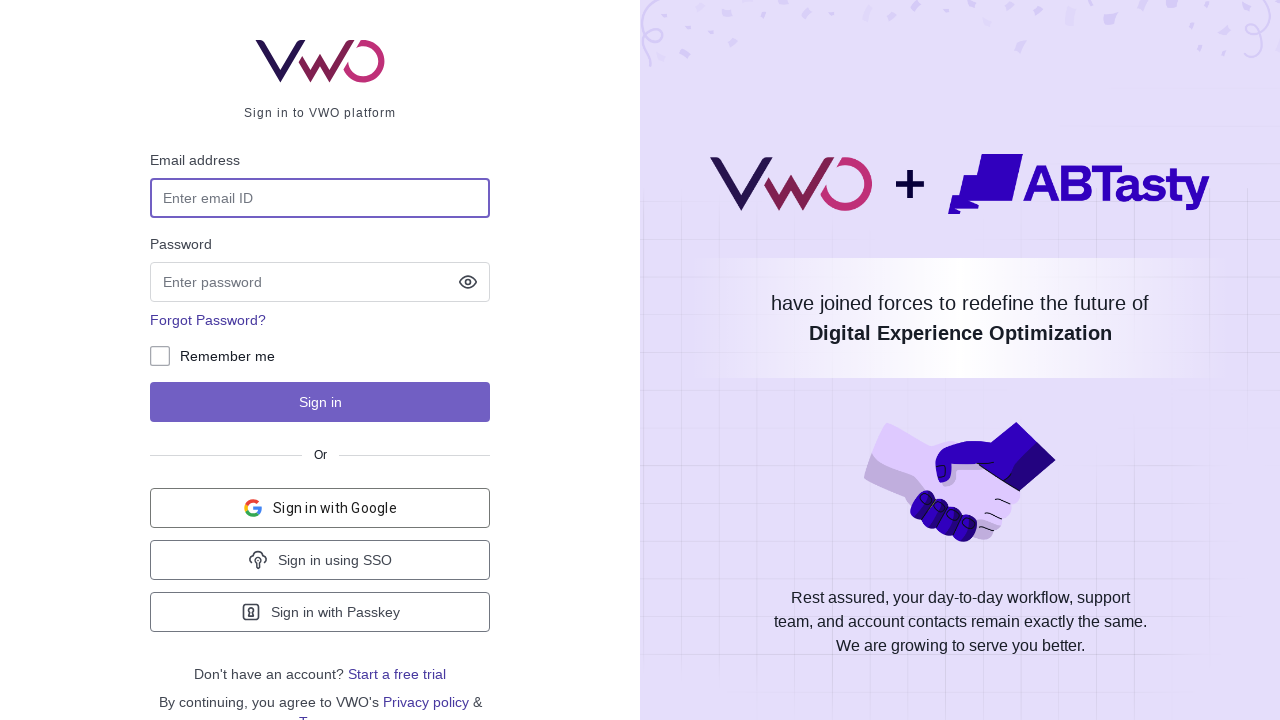

Navigated to VWO application homepage at https://app.vwo.com/
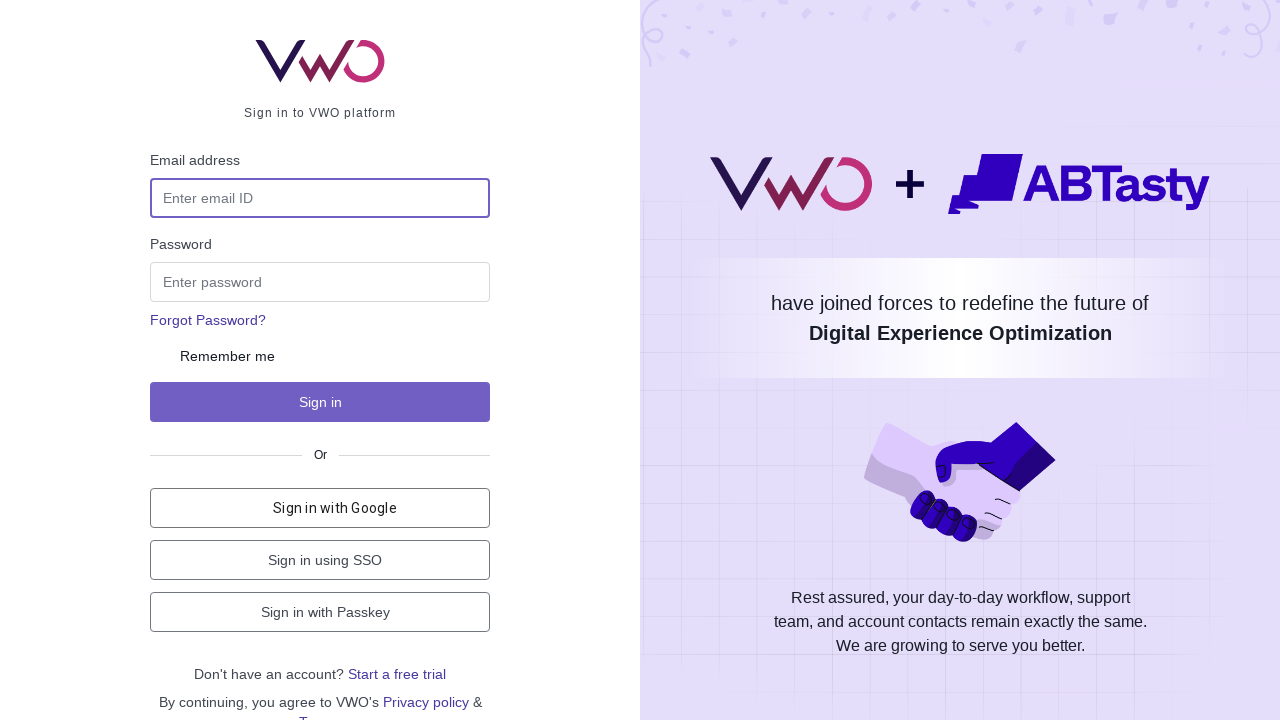

Maximized browser window to 1920x1080
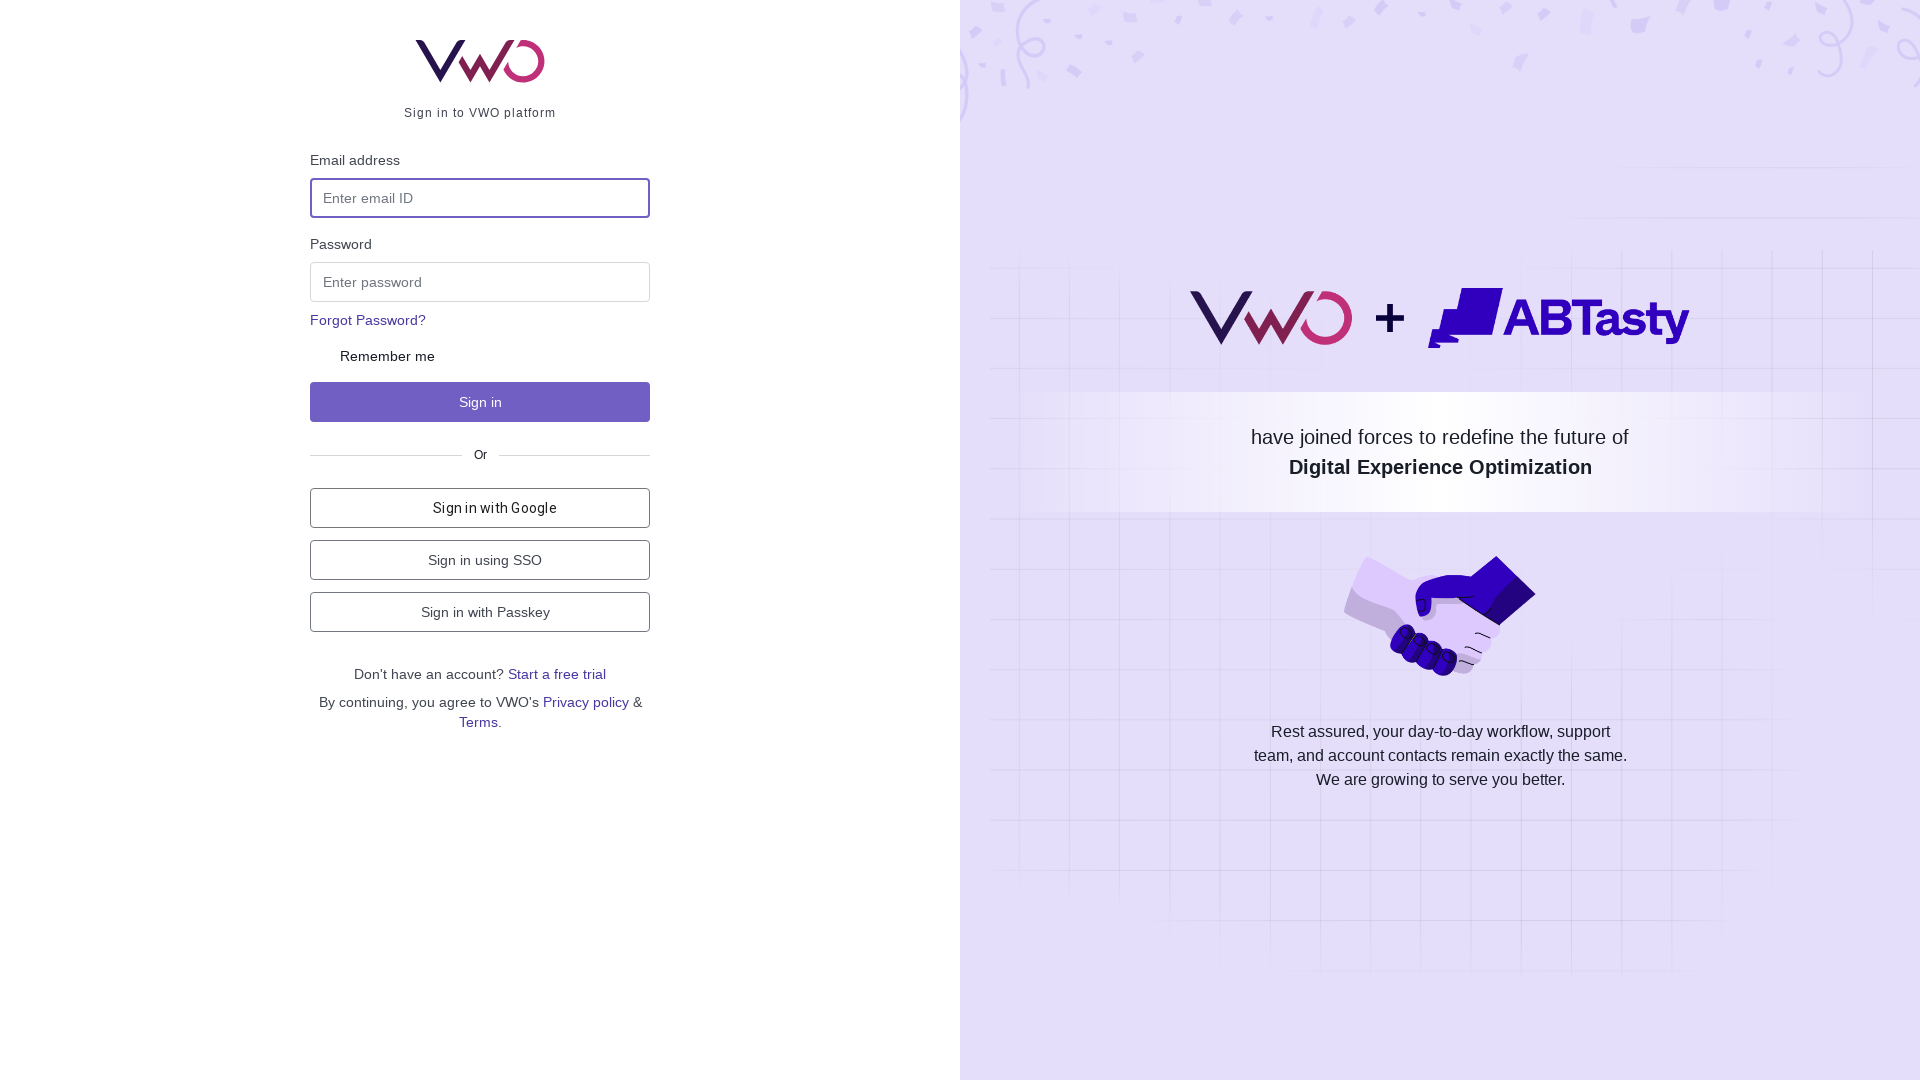

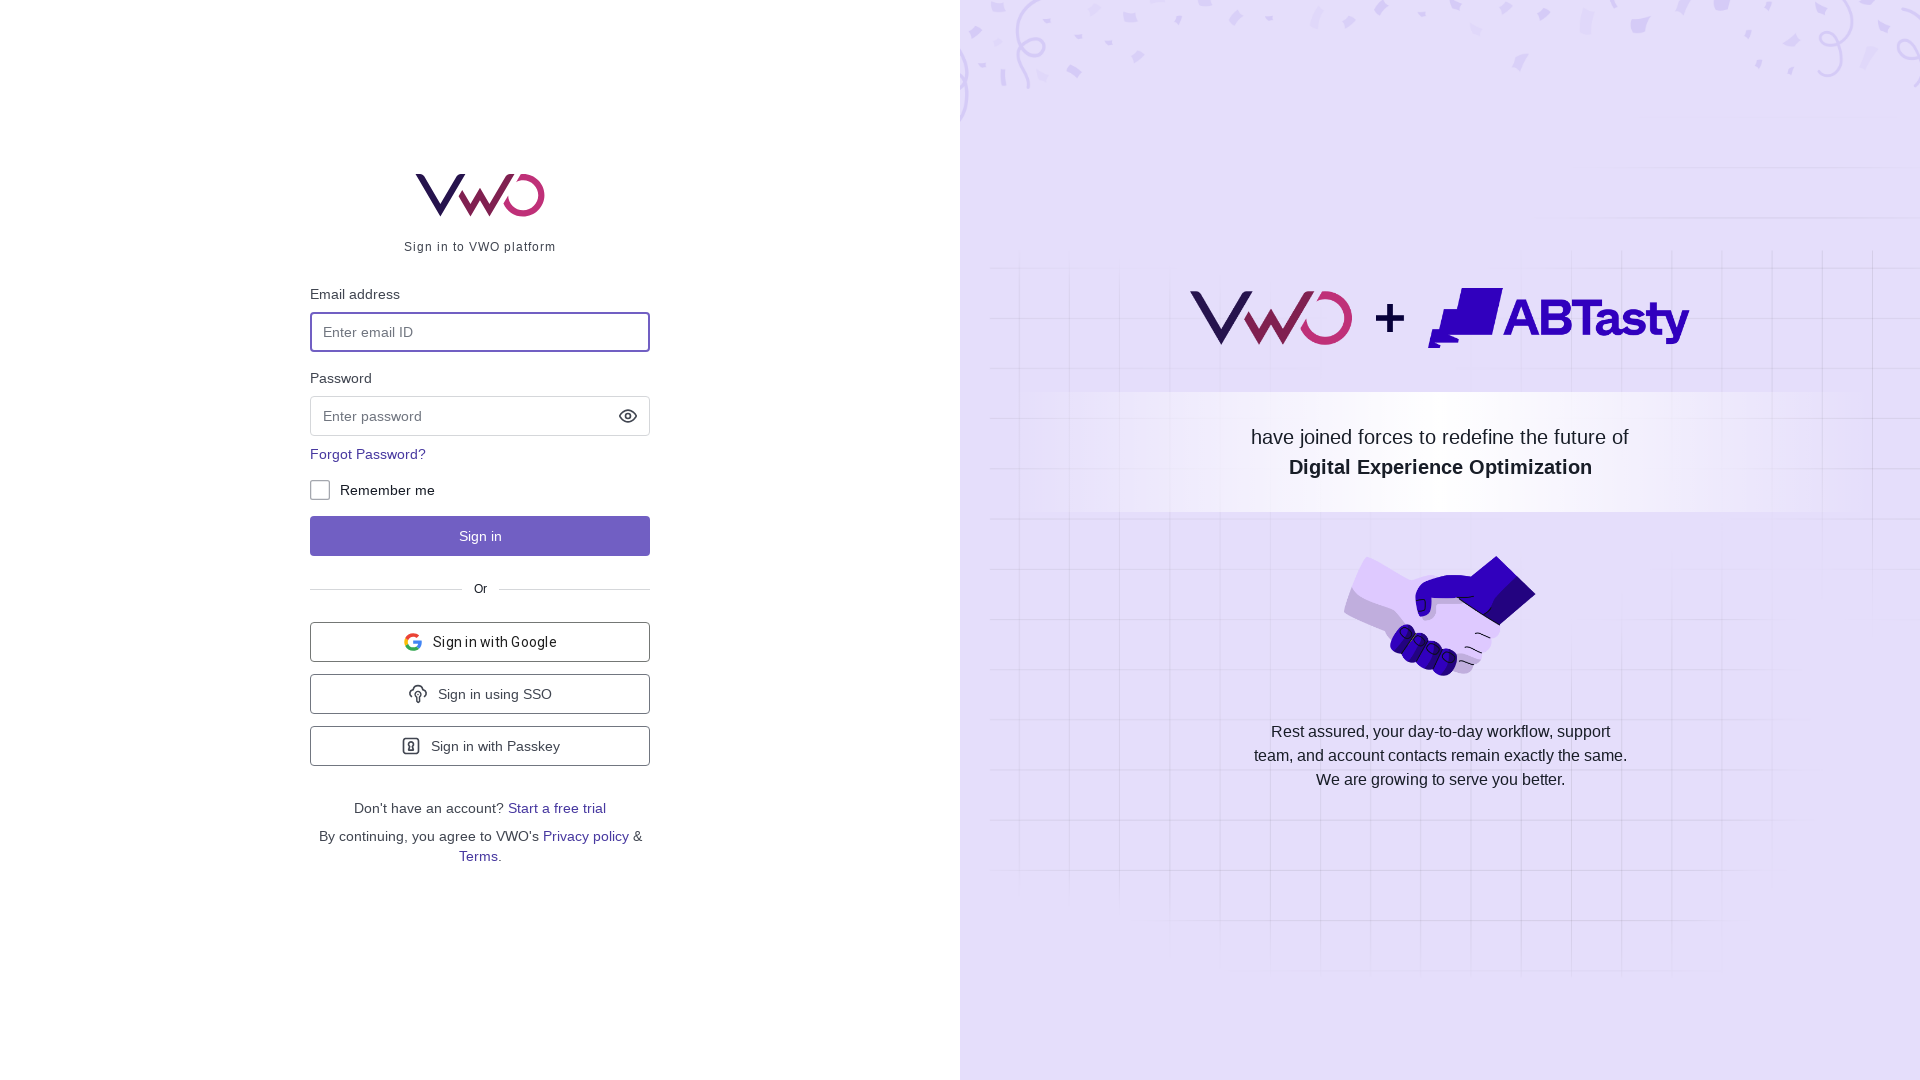